Tests alert and confirm dialog handling by triggering alerts and accepting/dismissing them

Starting URL: https://rahulshettyacademy.com/AutomationPractice/

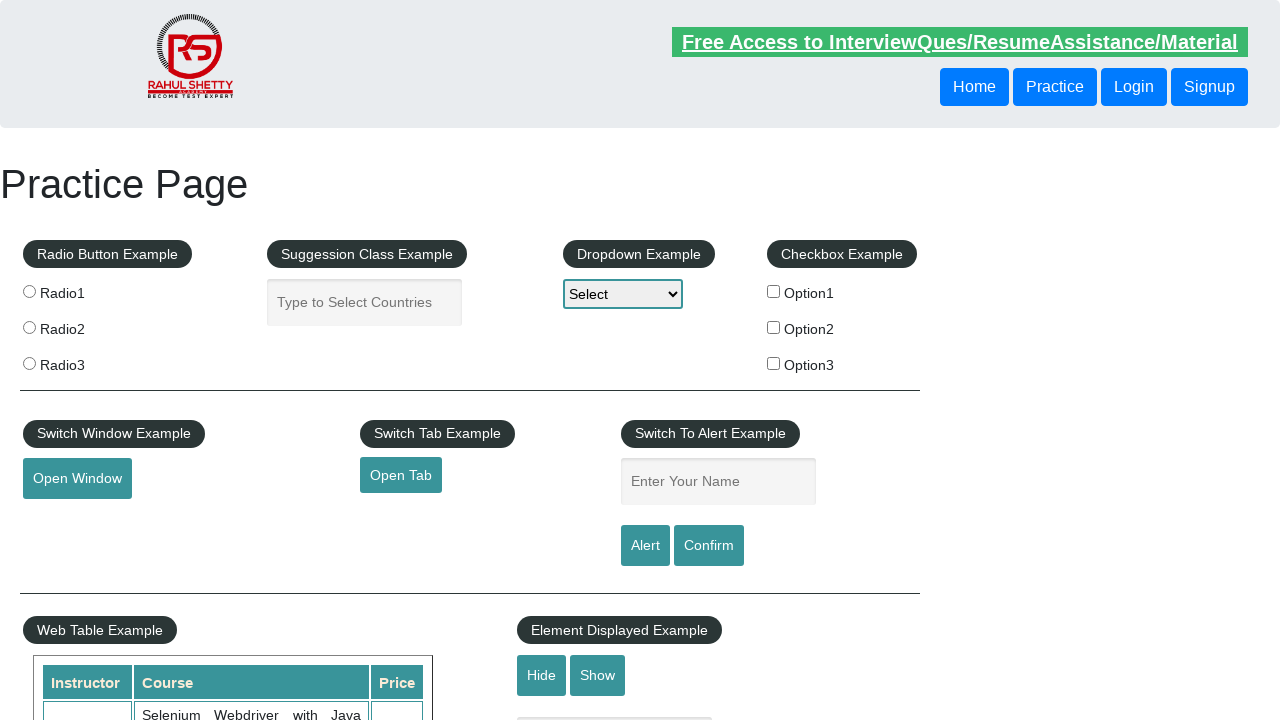

Filled name field with 'Rahul' on #name
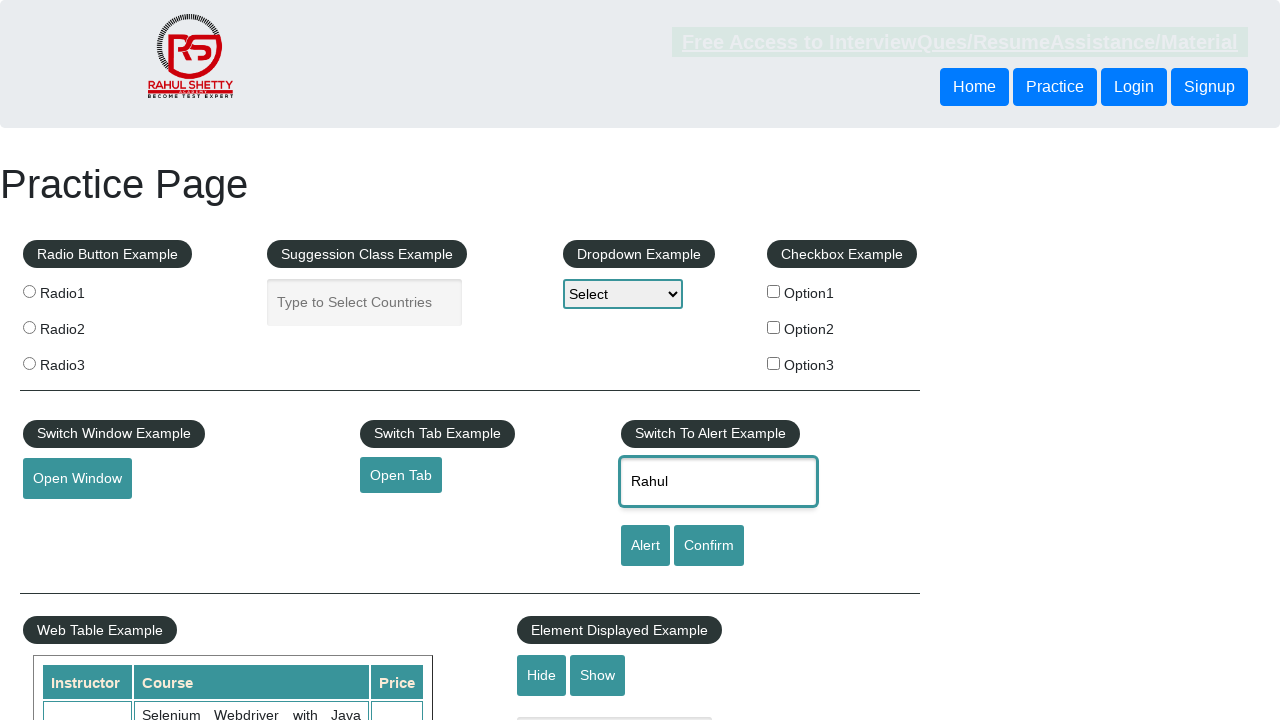

Set up dialog handler to accept alerts
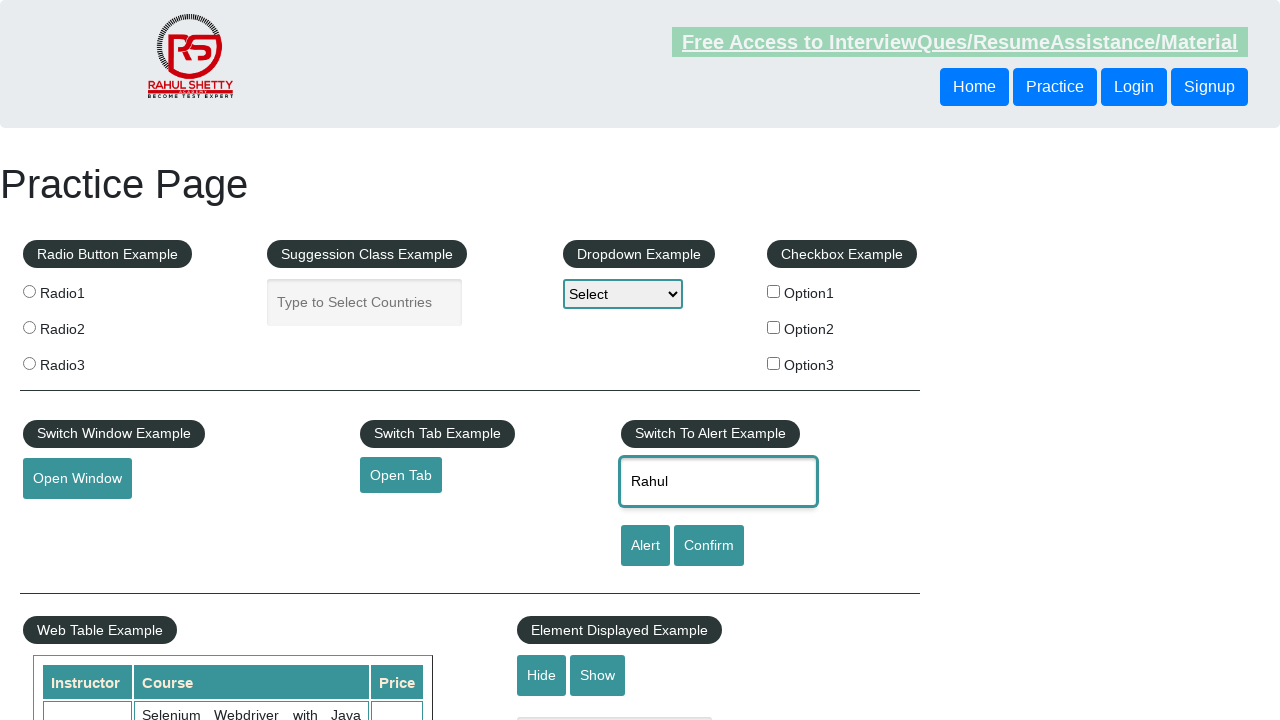

Clicked alert button and accepted the alert dialog at (645, 546) on [id='alertbtn']
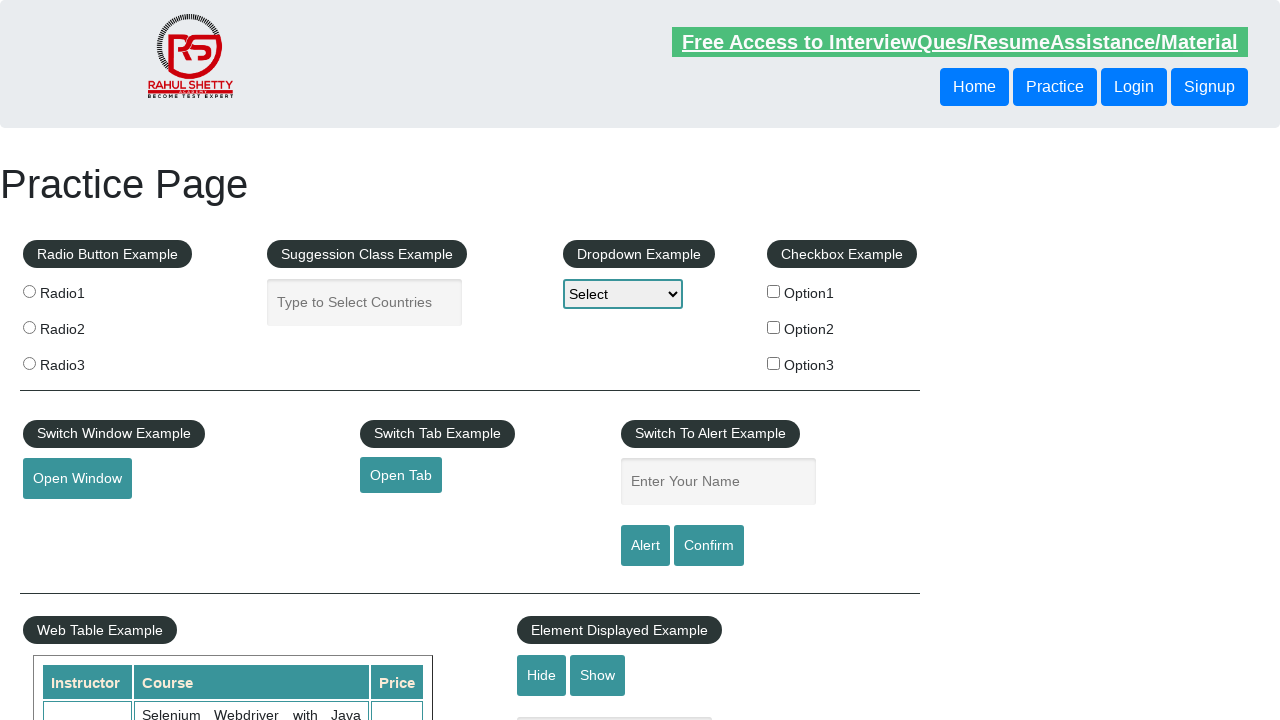

Set up dialog handler to dismiss confirm dialogs
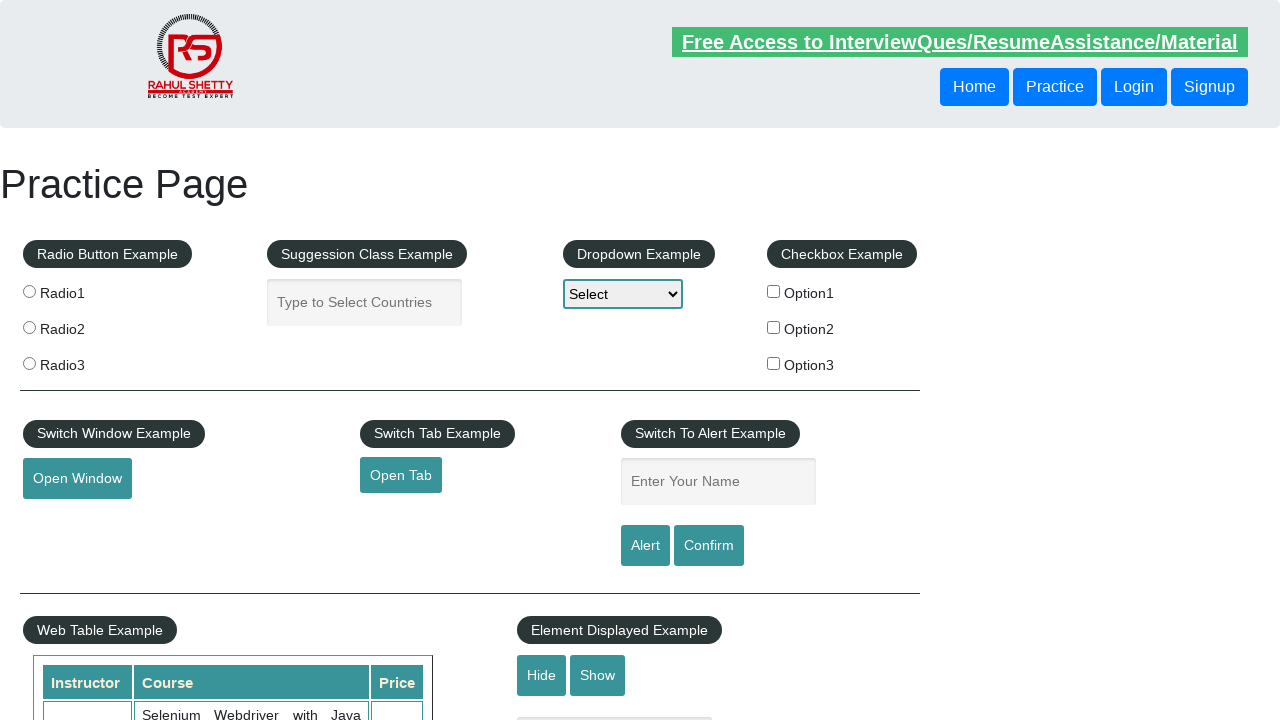

Clicked confirm button and dismissed the confirm dialog at (709, 546) on #confirmbtn
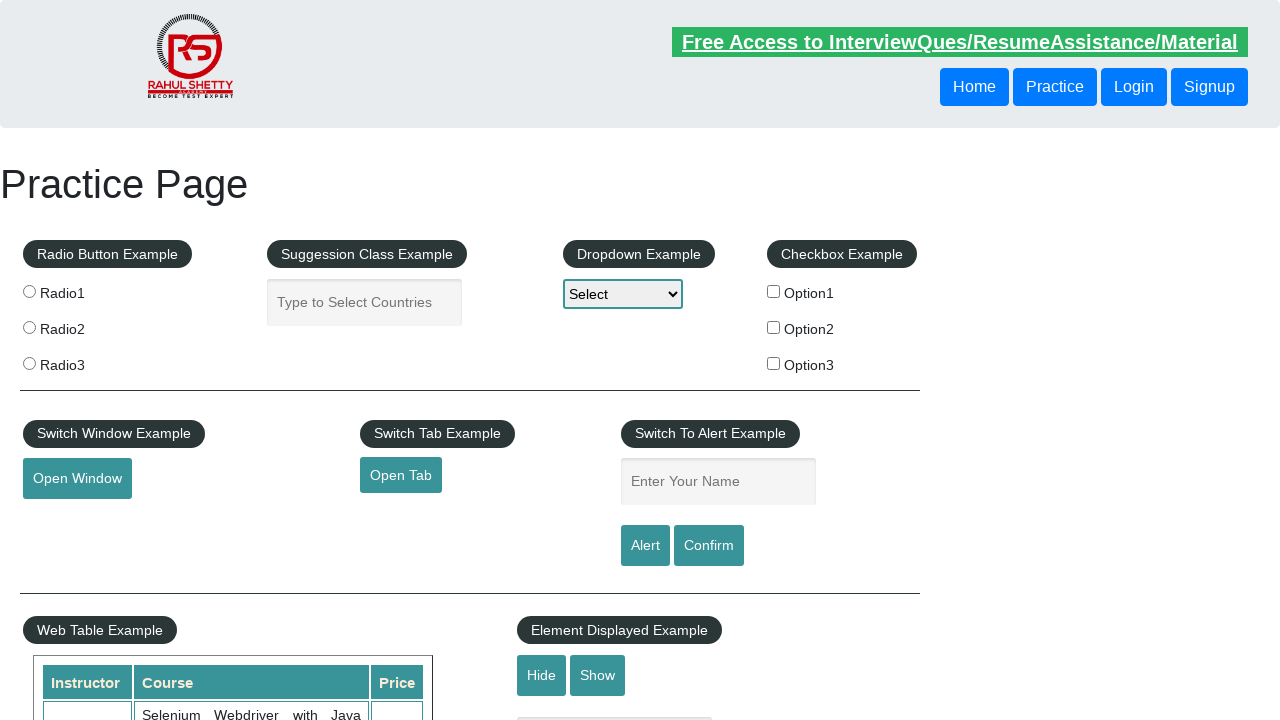

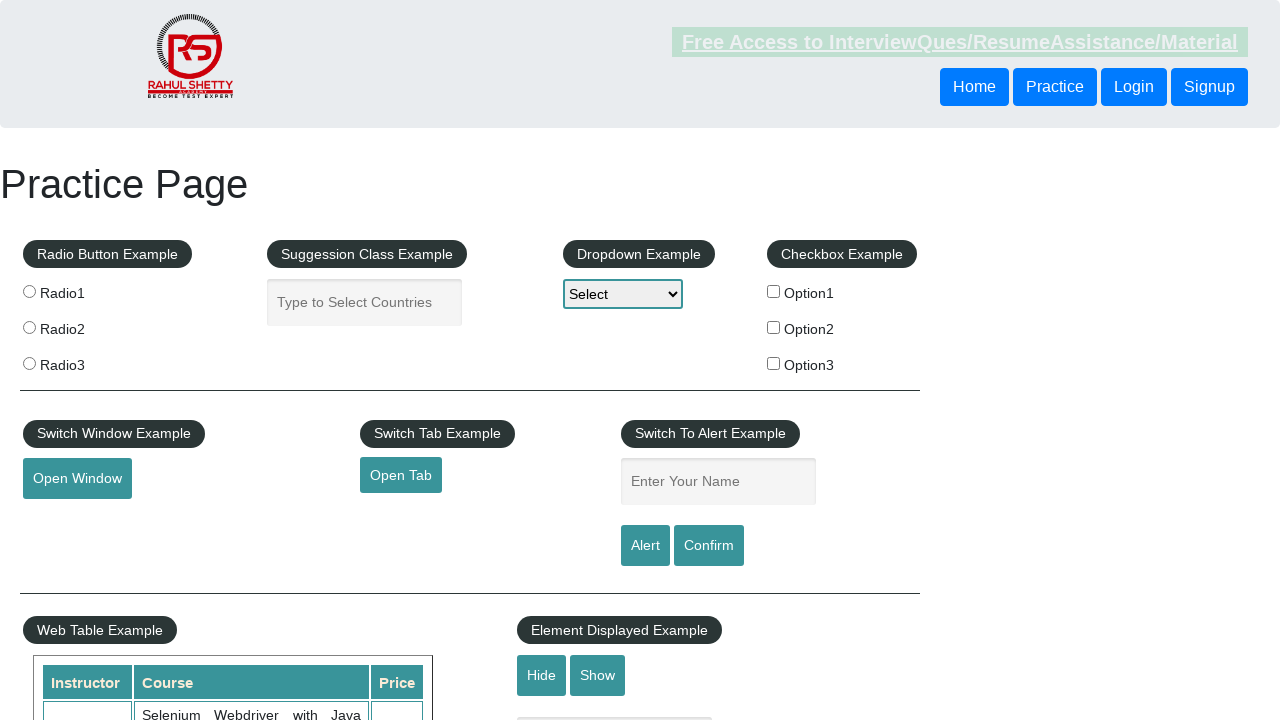